Tests browser navigation functionality by navigating between two pages using forward, back, and refresh actions

Starting URL: https://www.guru99.com/drag-drop-selenium.html

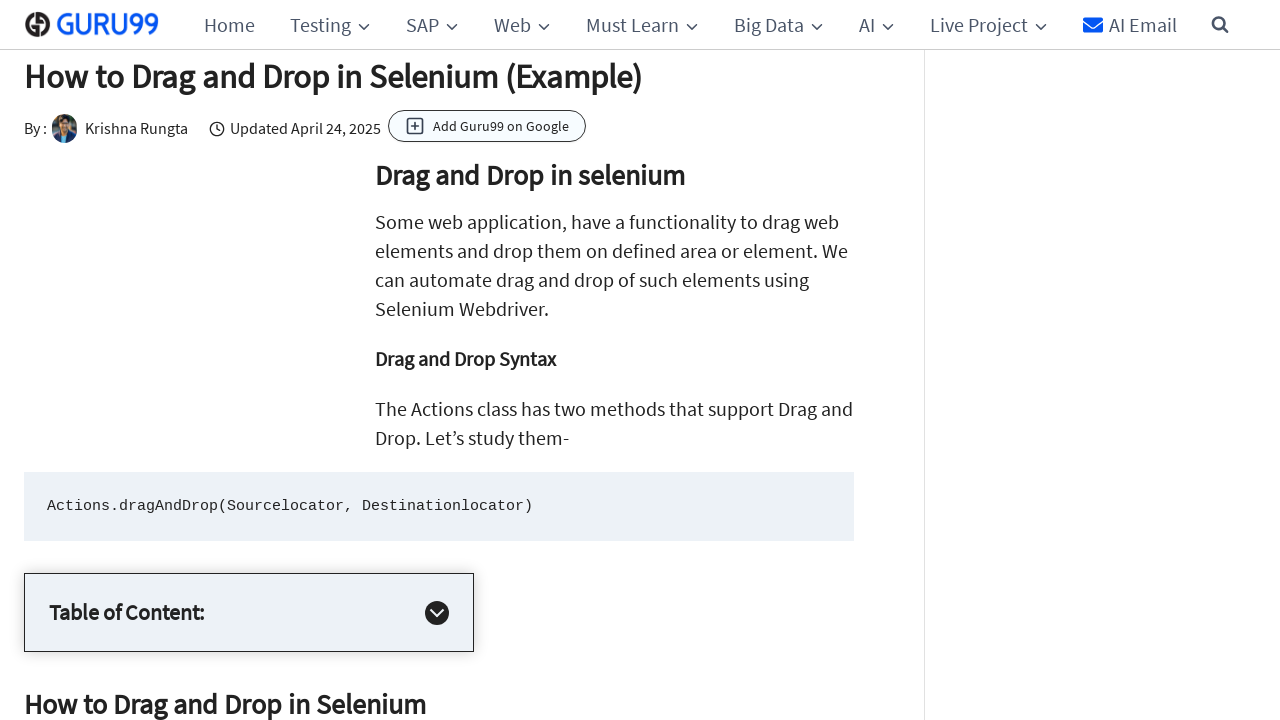

Navigated to second page at scientecheasy.com
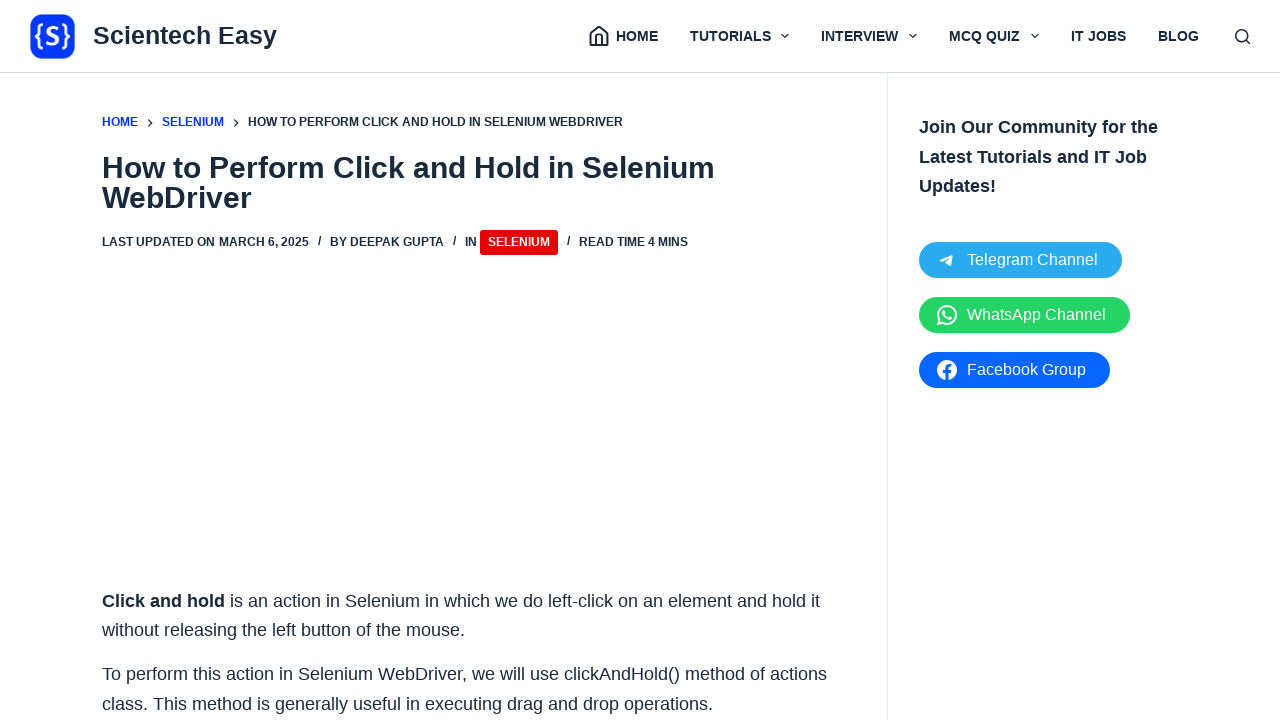

Navigated forward in browser history
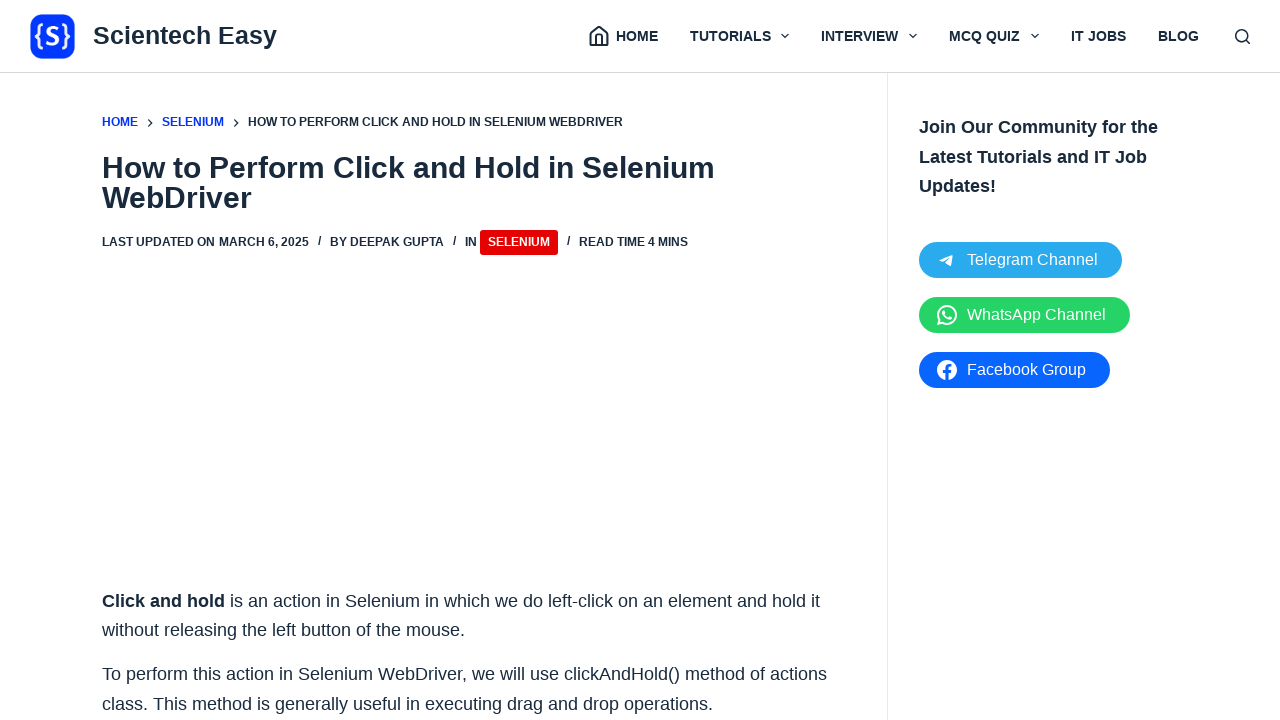

Navigated back to previous page
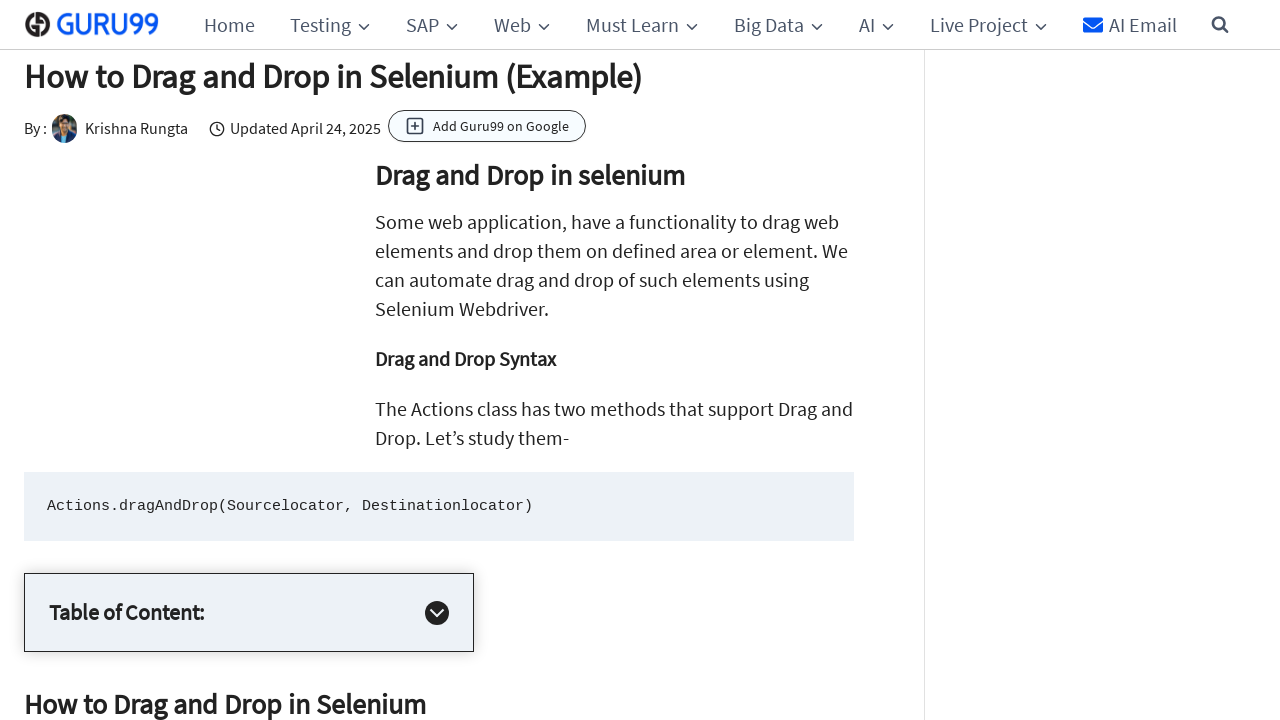

Refreshed the current page
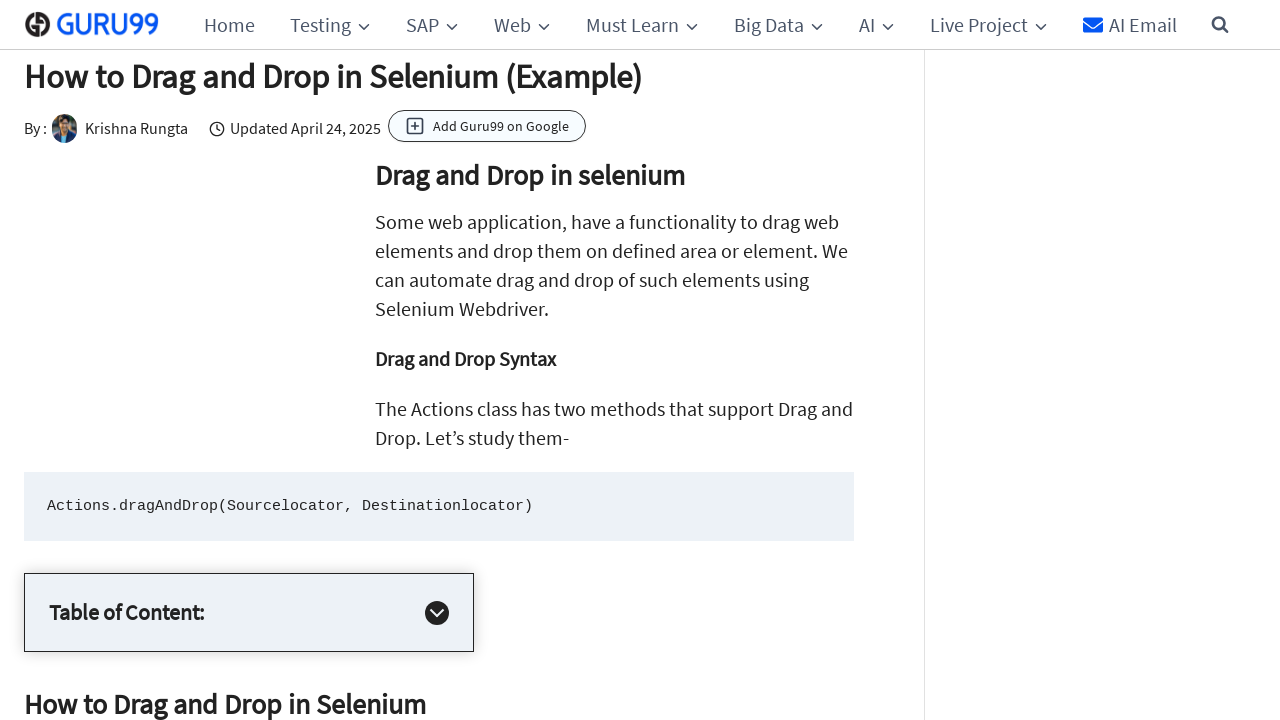

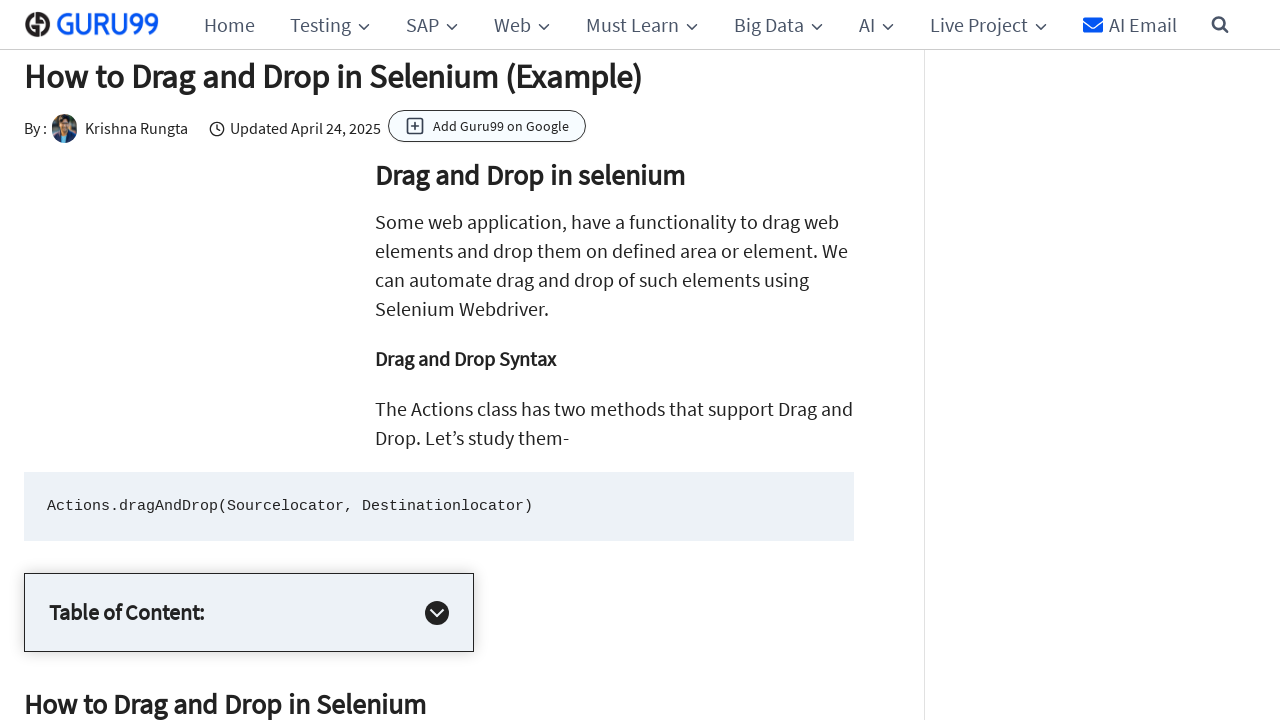